Validates that the main navigation menu items are displayed on the United Airlines homepage

Starting URL: https://www.united.com/en/us

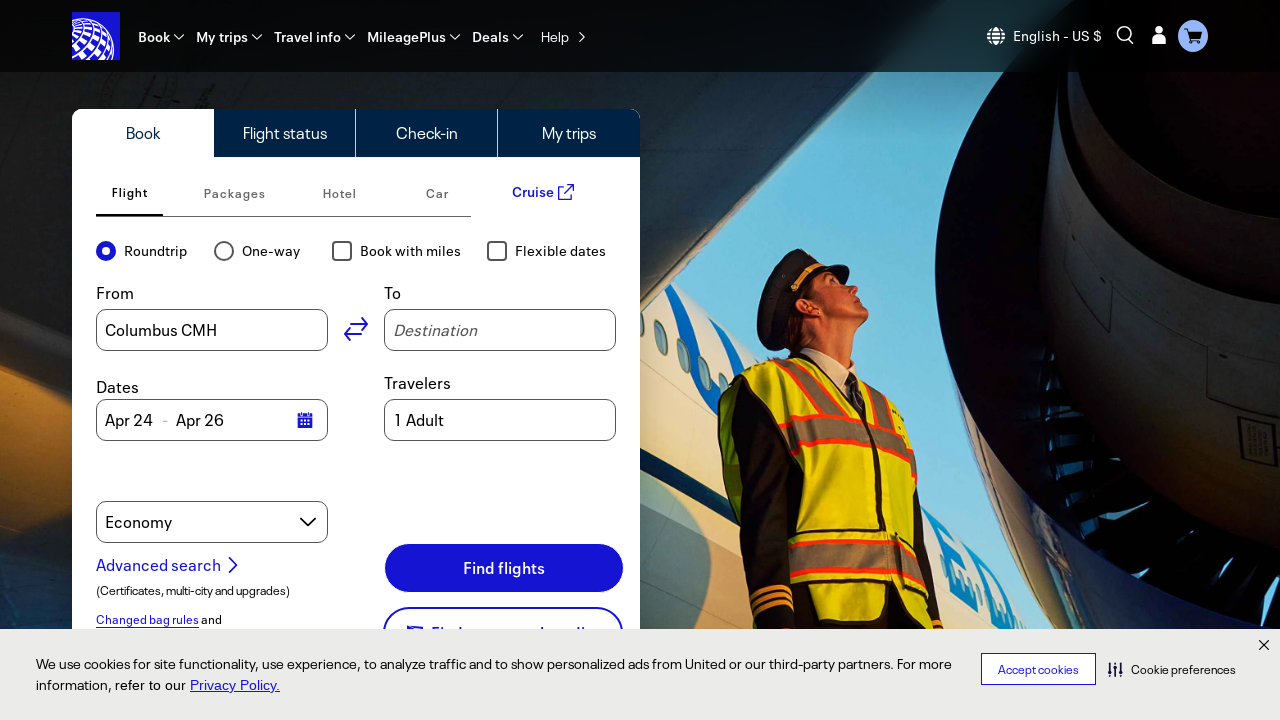

Navigation menu loaded on United Airlines homepage
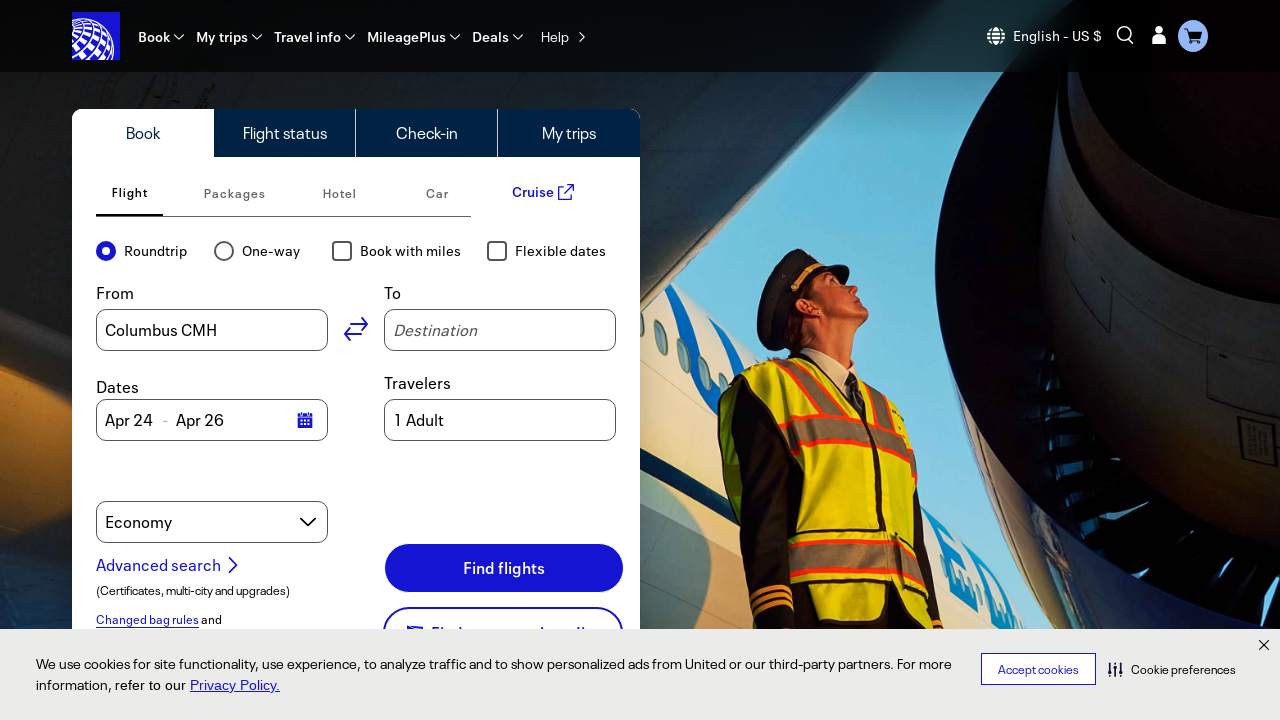

Retrieved all main navigation menu items
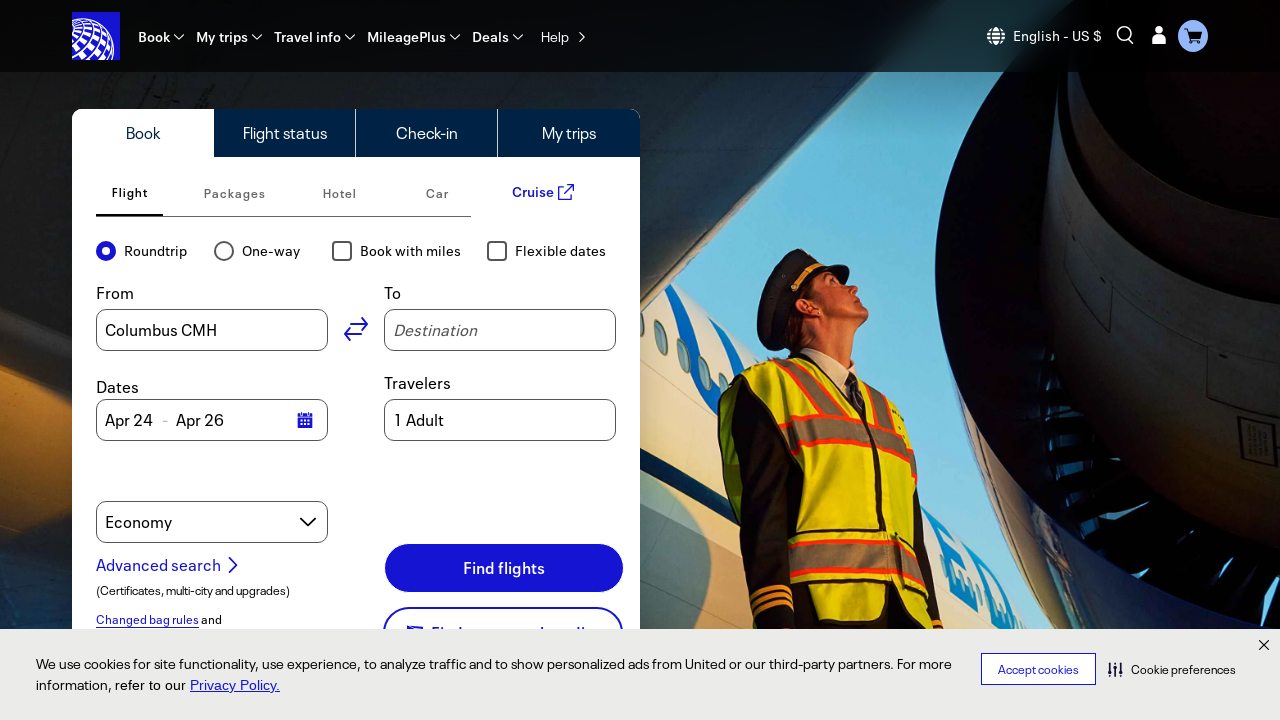

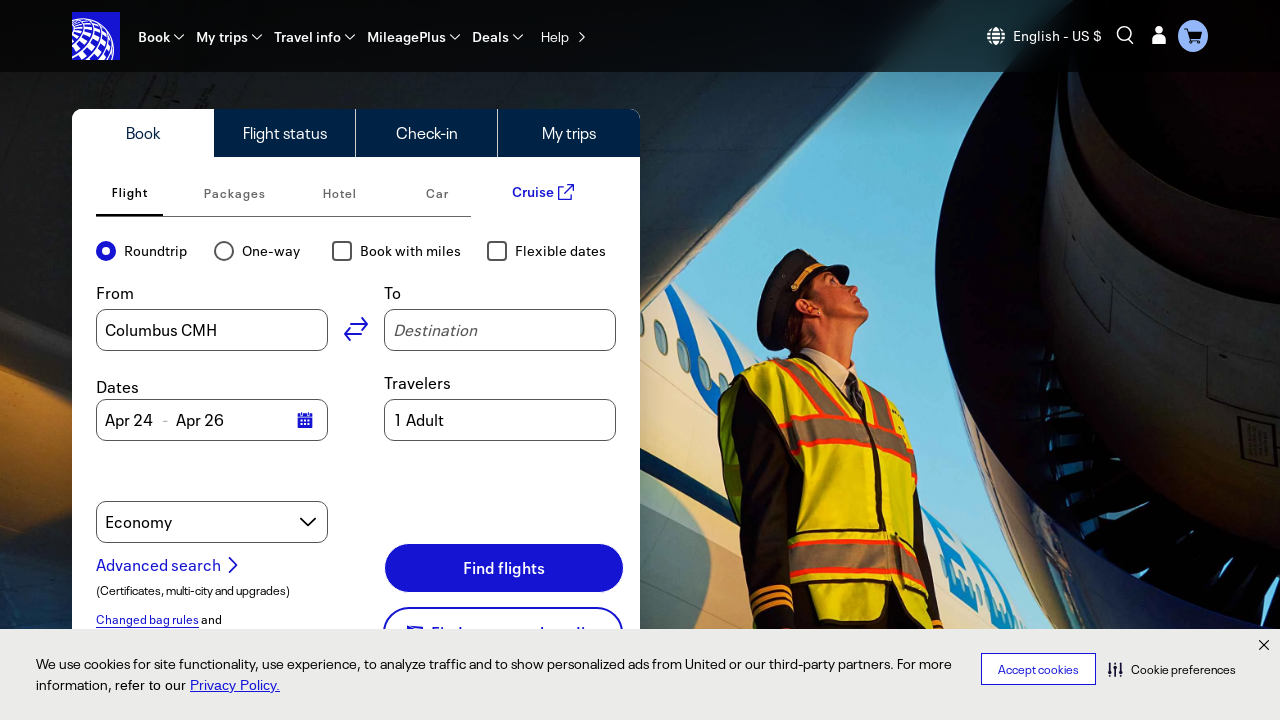